Clicks the "State" link from the catalog page and verifies navigation

Starting URL: https://refactoring.guru/design-patterns/catalog

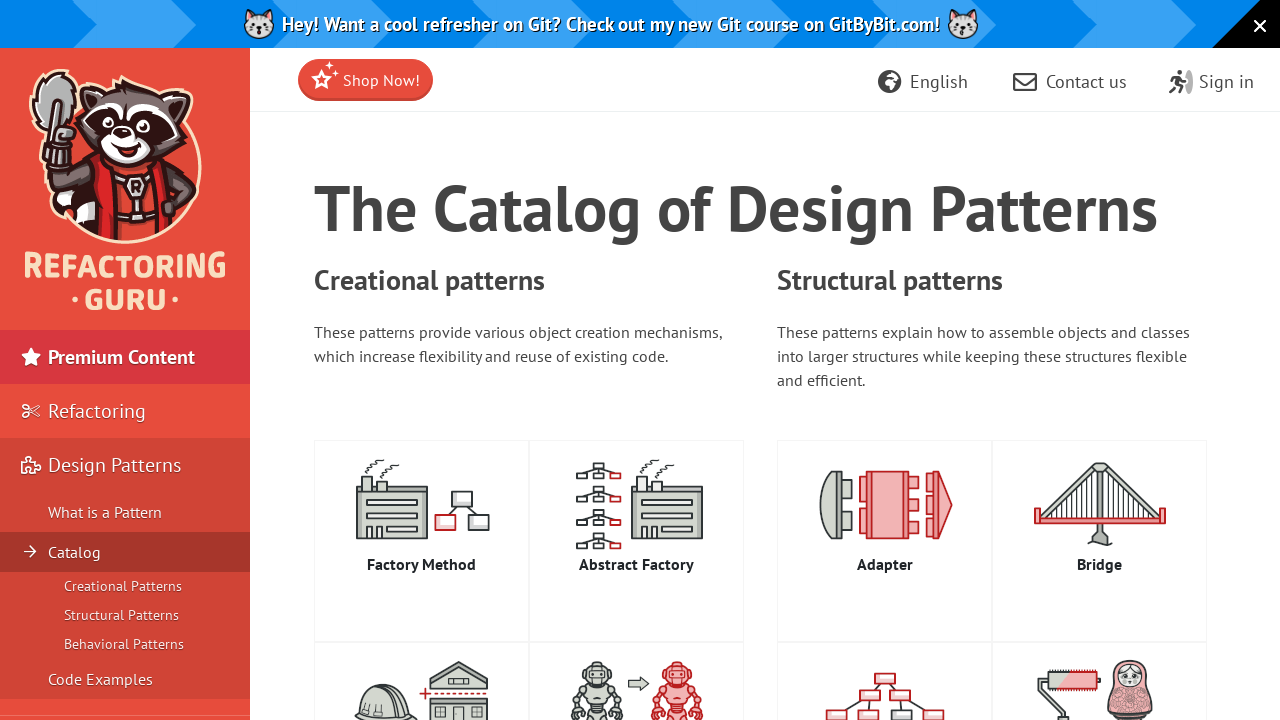

Clicked the 'State' link from the catalog page at (855, 361) on text=State
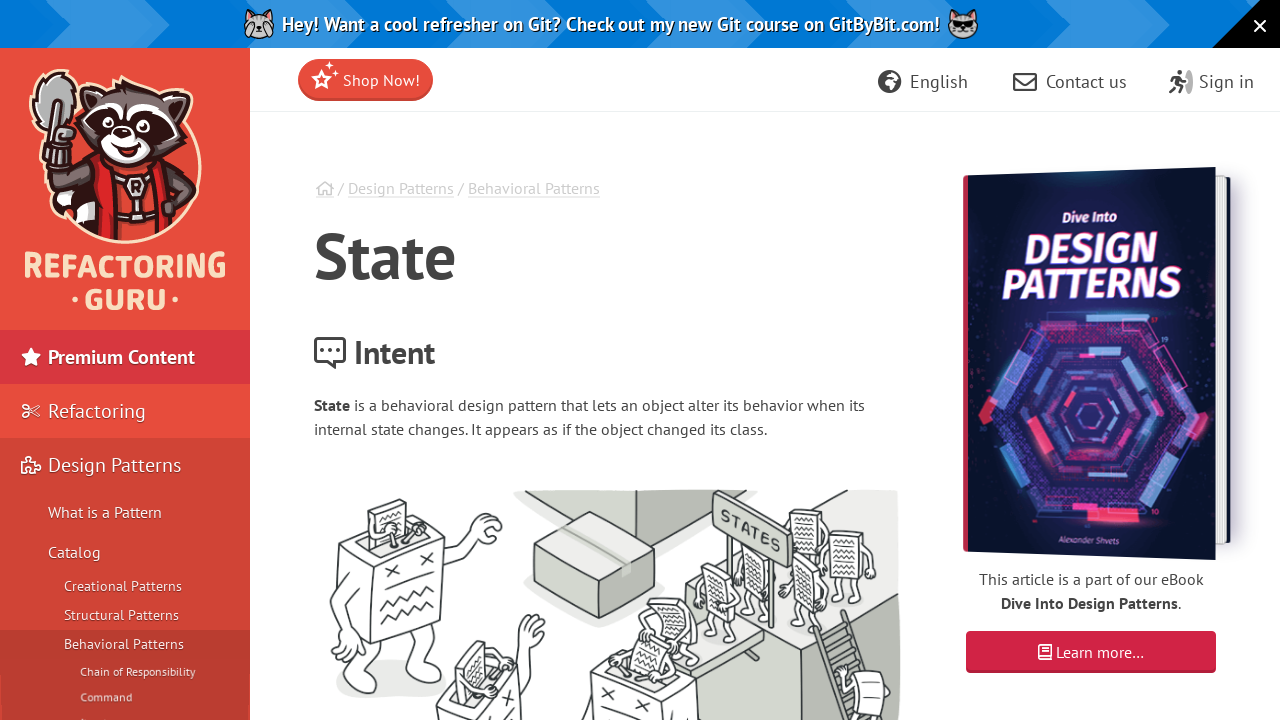

Verified that page title contains 'State'
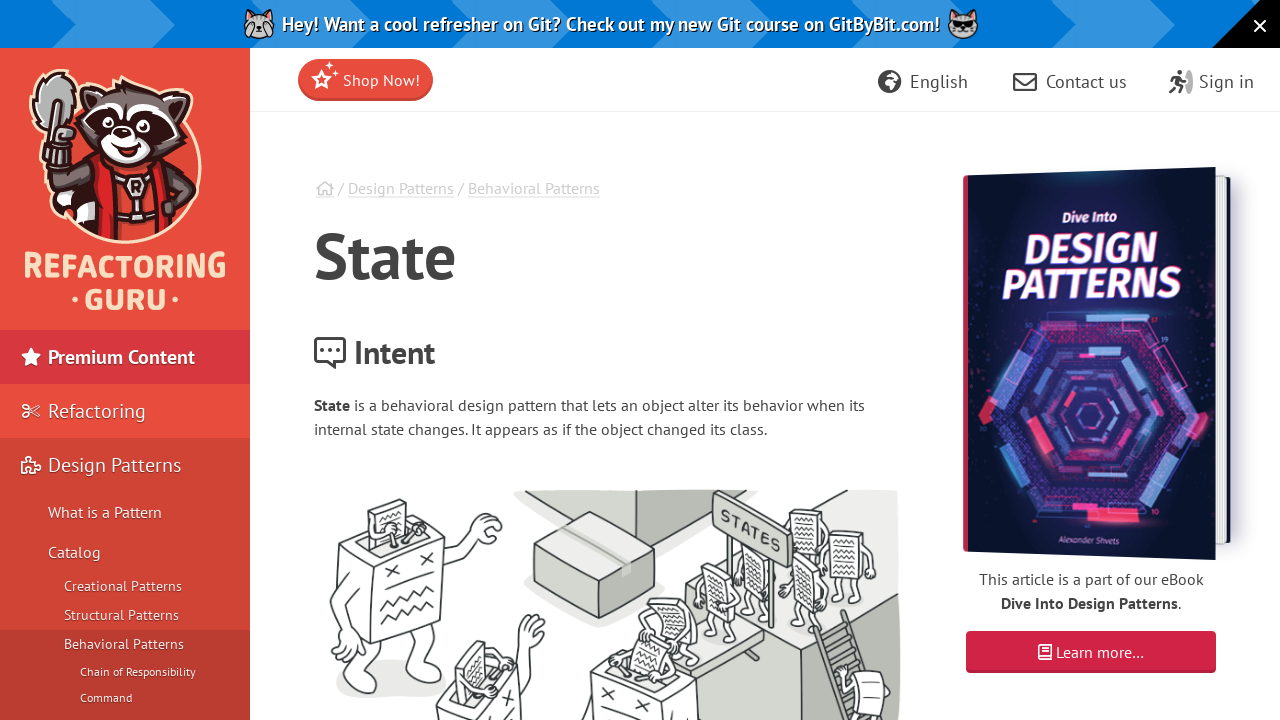

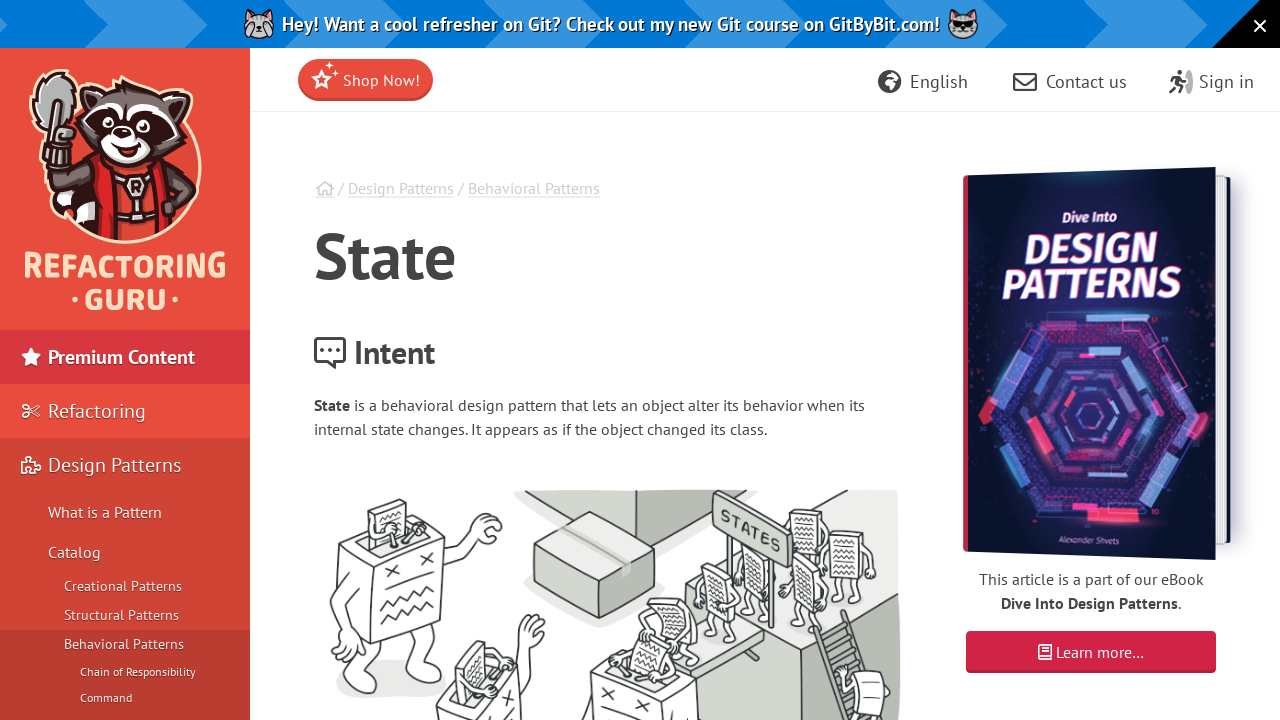